Tests that the 'Clear completed' button displays correct text when items are completed

Starting URL: https://demo.playwright.dev/todomvc

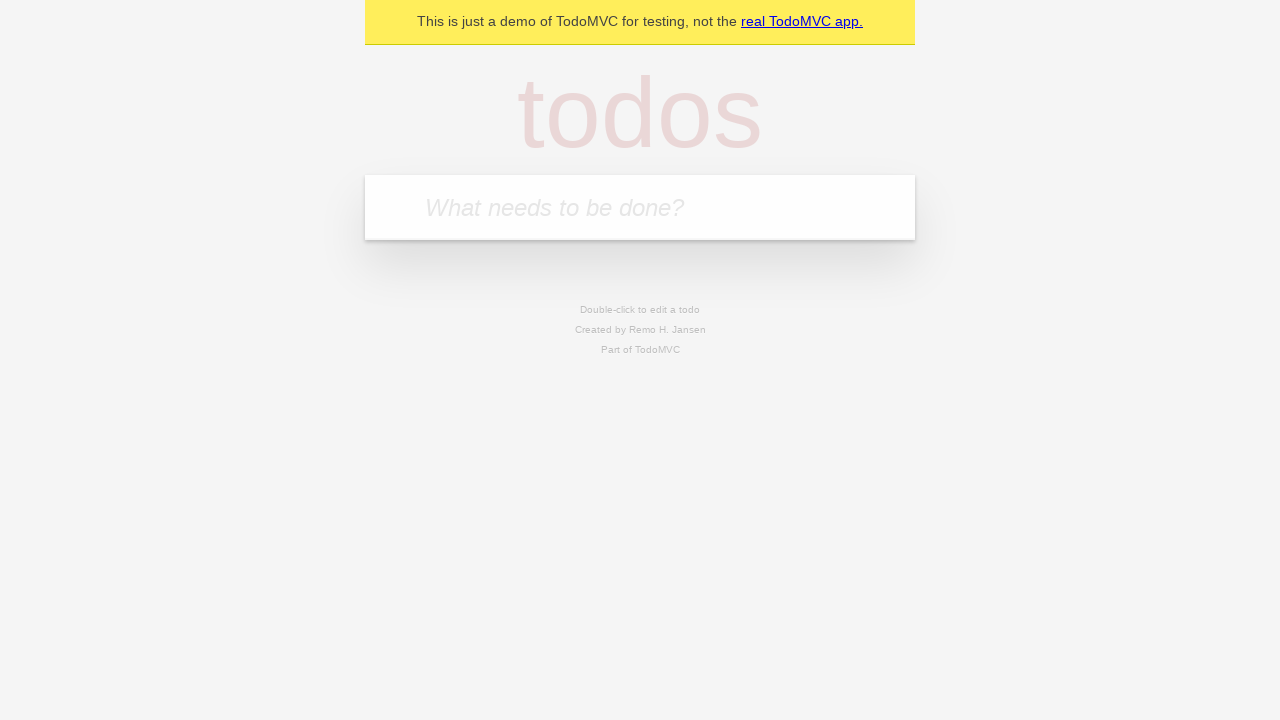

Filled todo input with 'buy some cheese' on internal:attr=[placeholder="What needs to be done?"i]
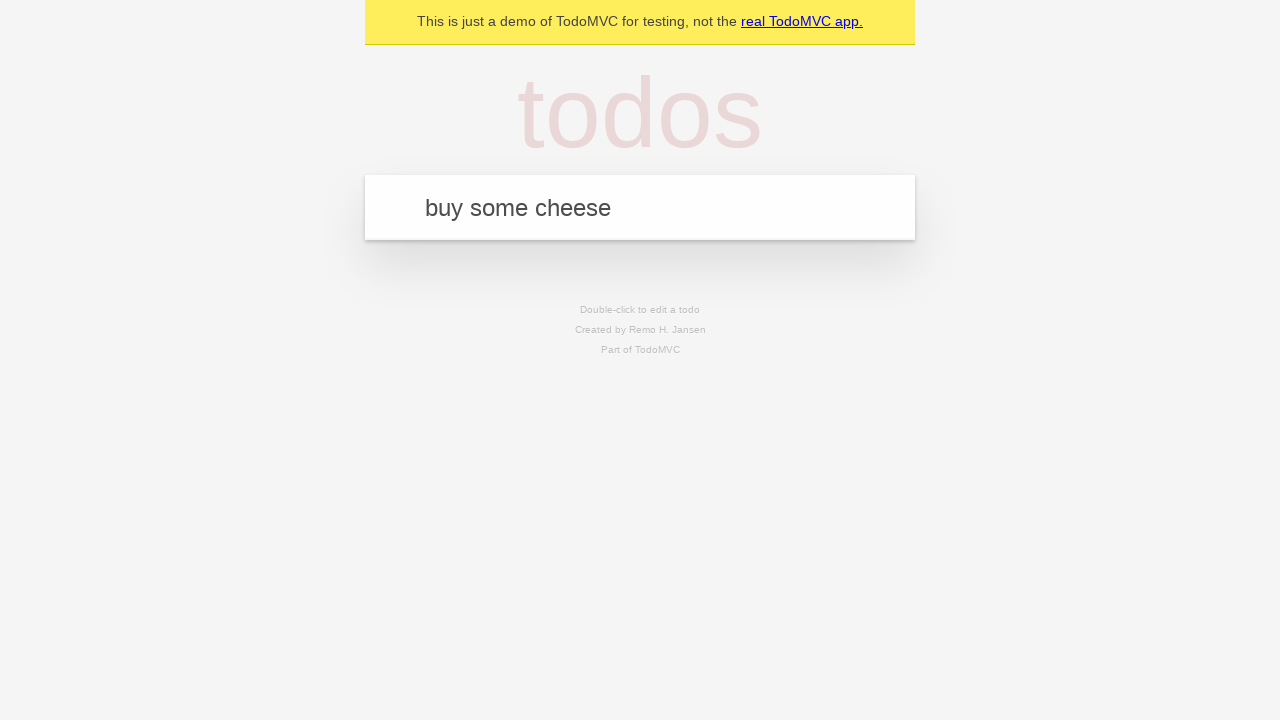

Pressed Enter to add first todo on internal:attr=[placeholder="What needs to be done?"i]
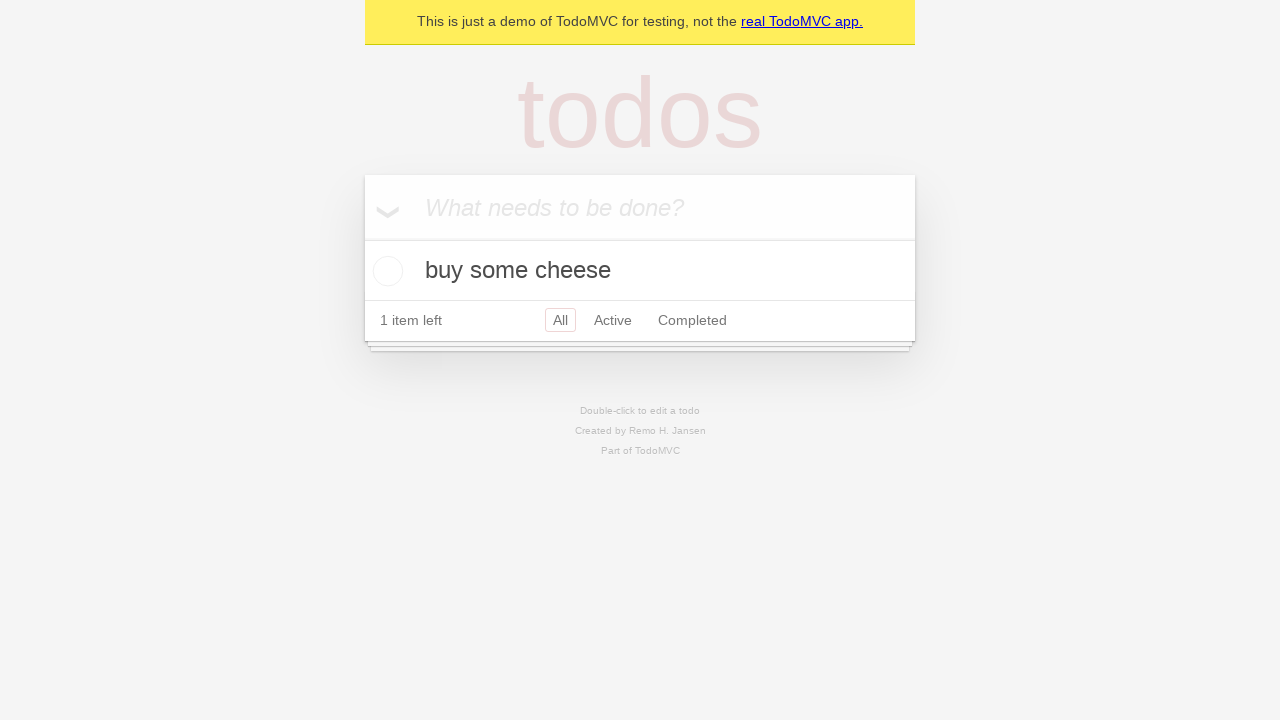

Filled todo input with 'feed the cat' on internal:attr=[placeholder="What needs to be done?"i]
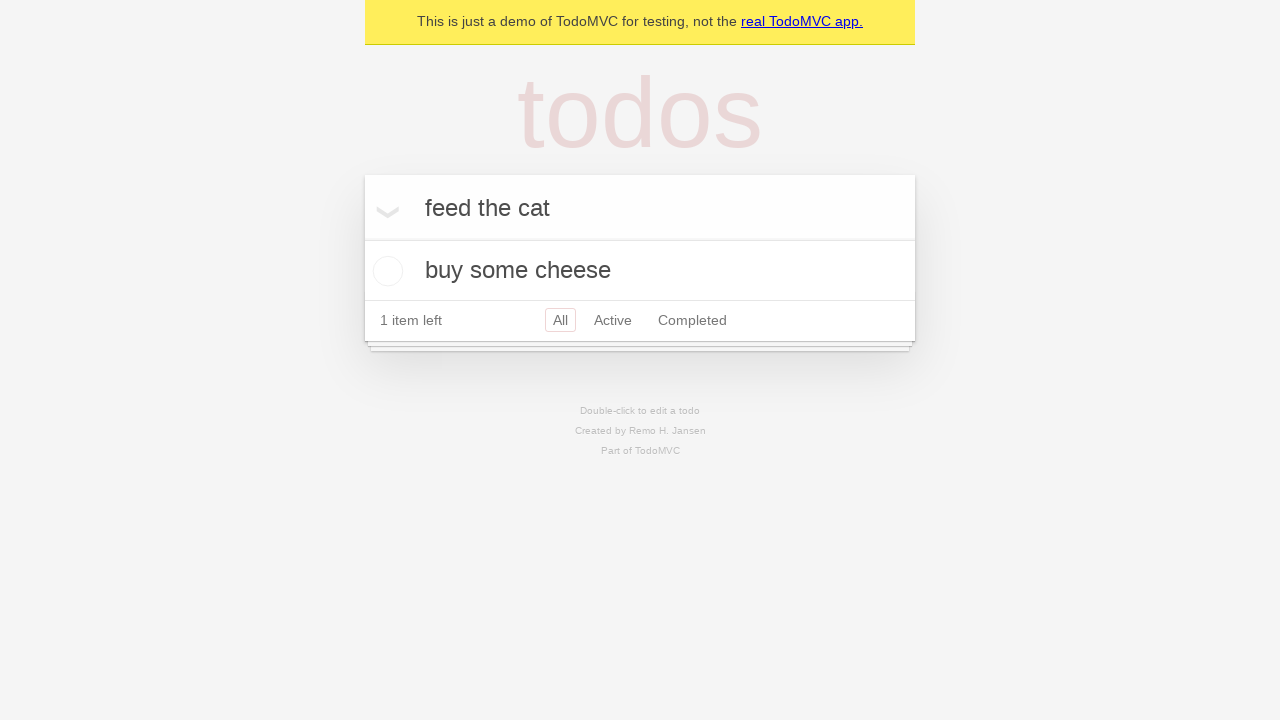

Pressed Enter to add second todo on internal:attr=[placeholder="What needs to be done?"i]
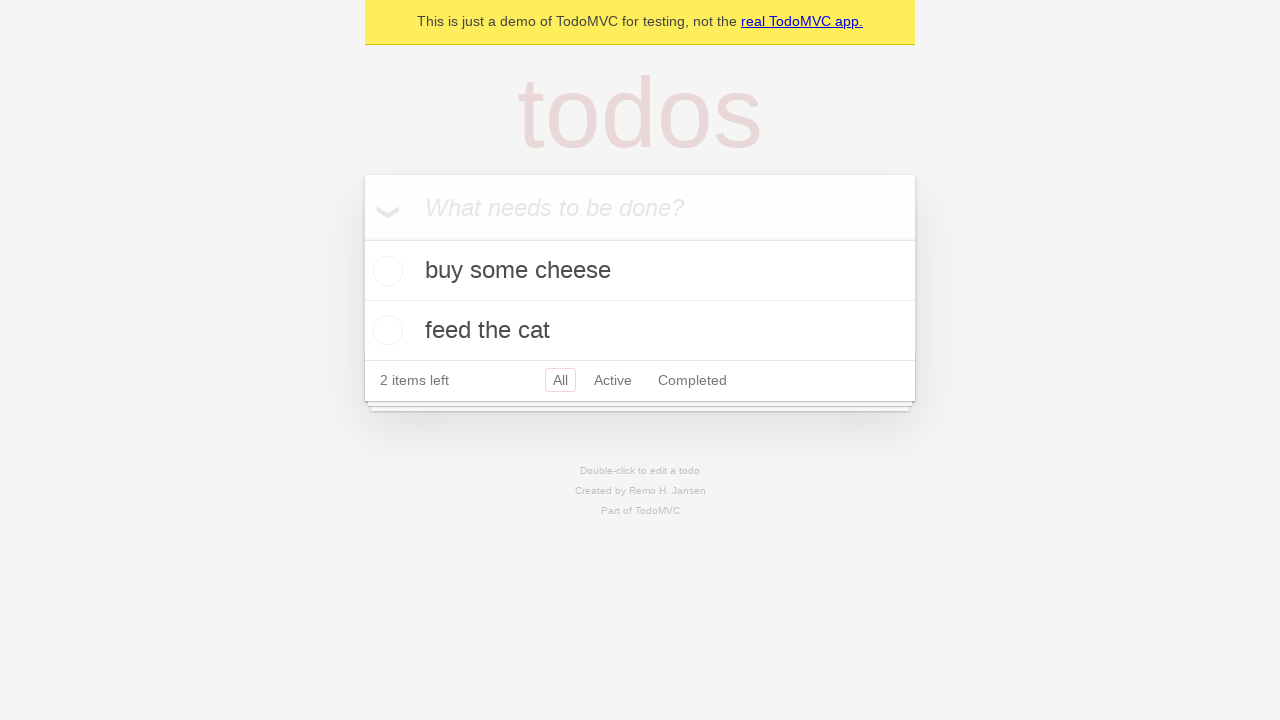

Filled todo input with 'book a doctors appointment' on internal:attr=[placeholder="What needs to be done?"i]
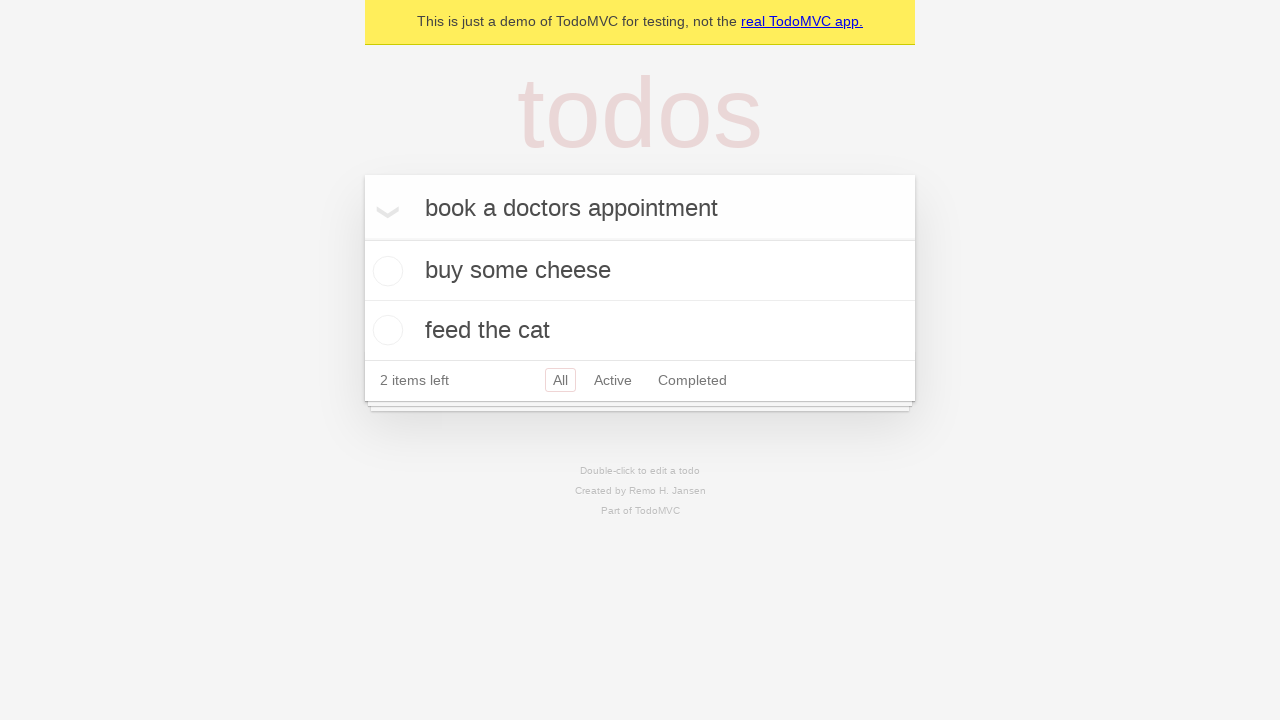

Pressed Enter to add third todo on internal:attr=[placeholder="What needs to be done?"i]
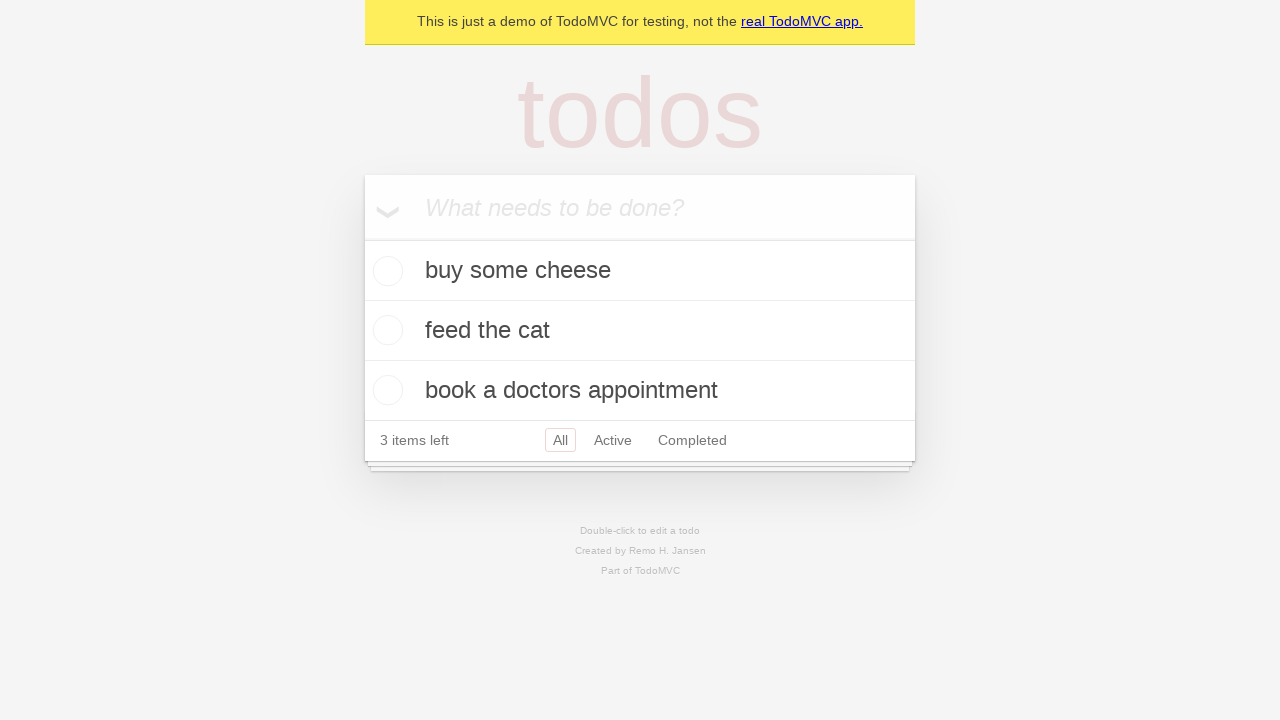

Checked the toggle for first todo to mark as completed at (385, 271) on .todo-list li .toggle >> nth=0
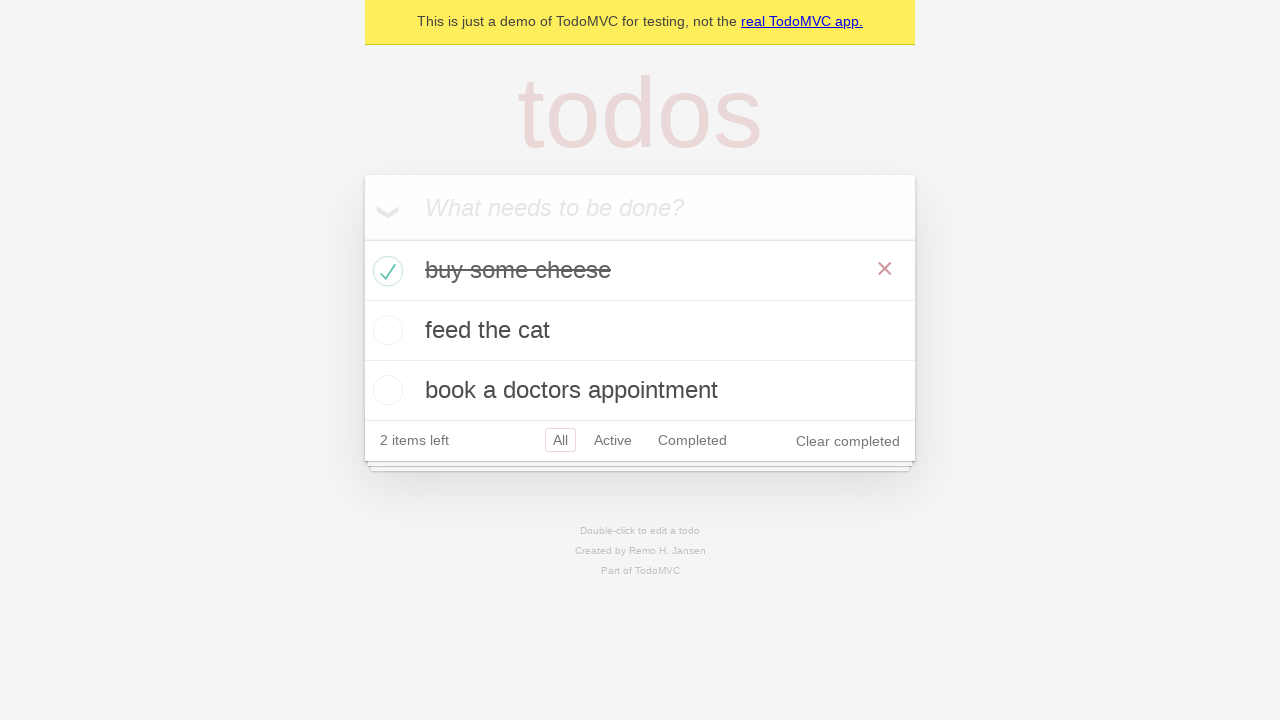

Clear completed button appeared after completing first item
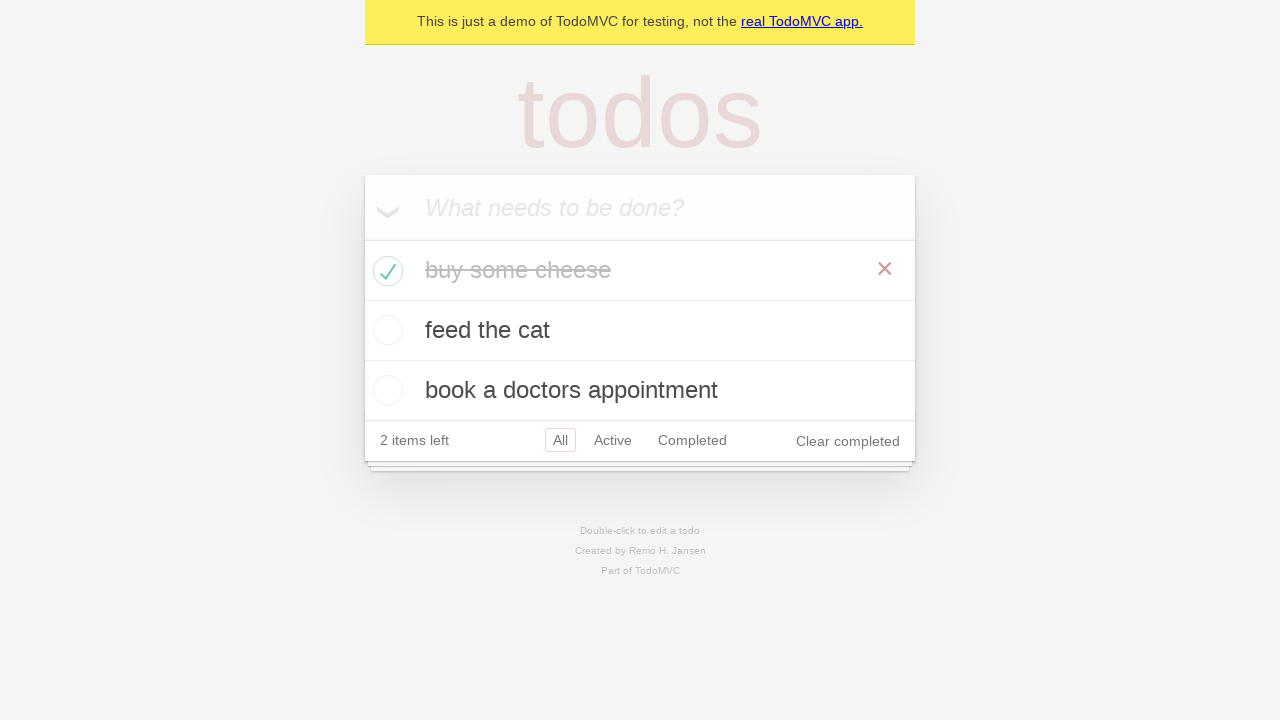

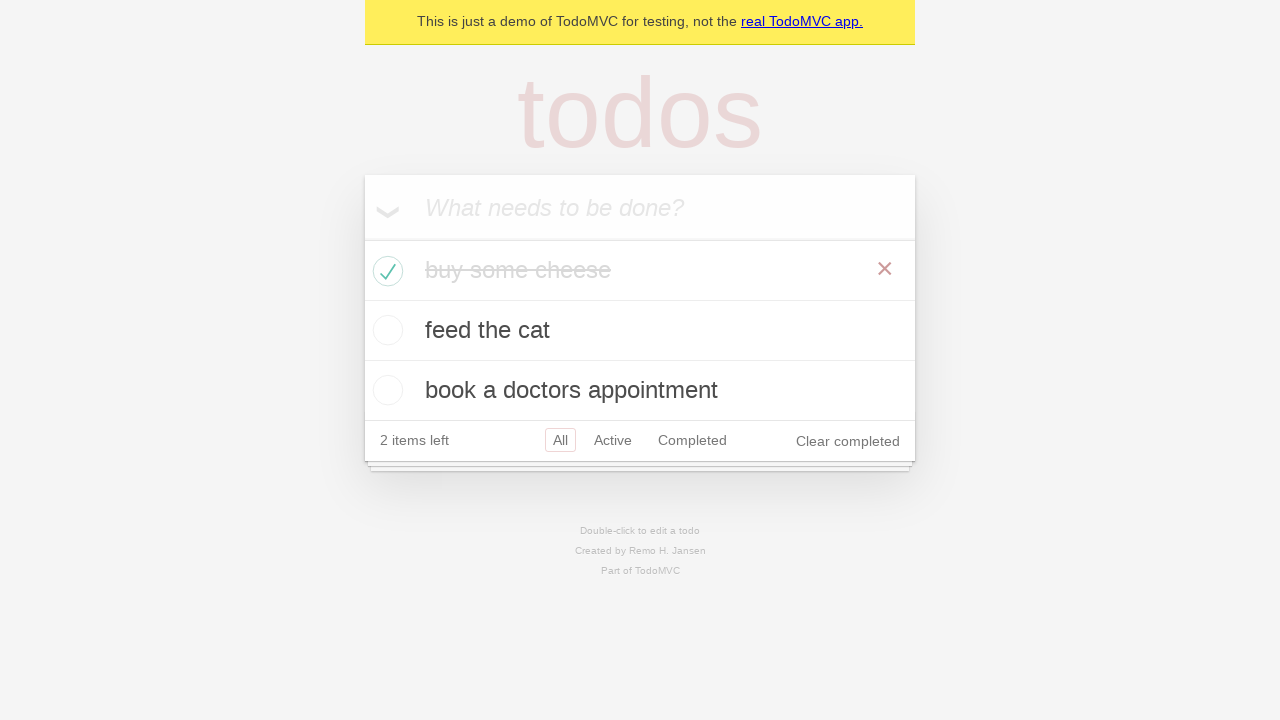